Tests login form validation by submitting with a username but empty password field, verifying that the appropriate error message "Password is required" is displayed.

Starting URL: https://www.saucedemo.com/

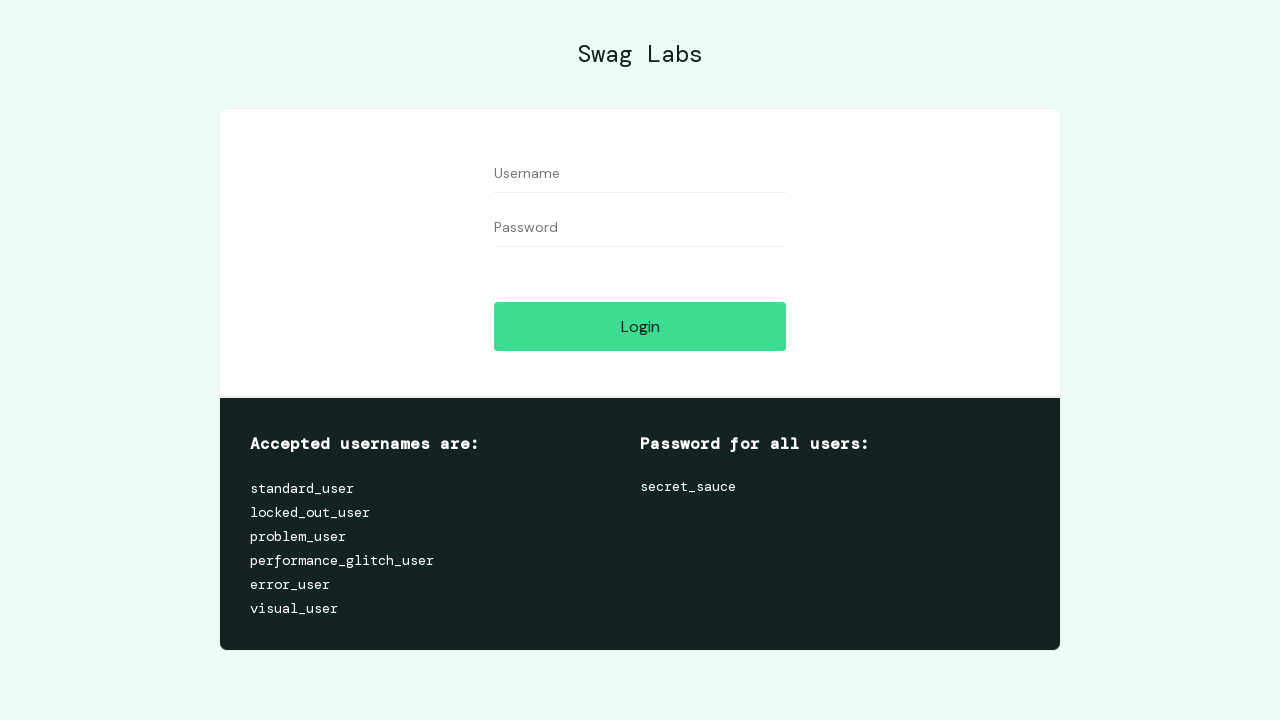

Filled username field with 'standard_user' on #user-name
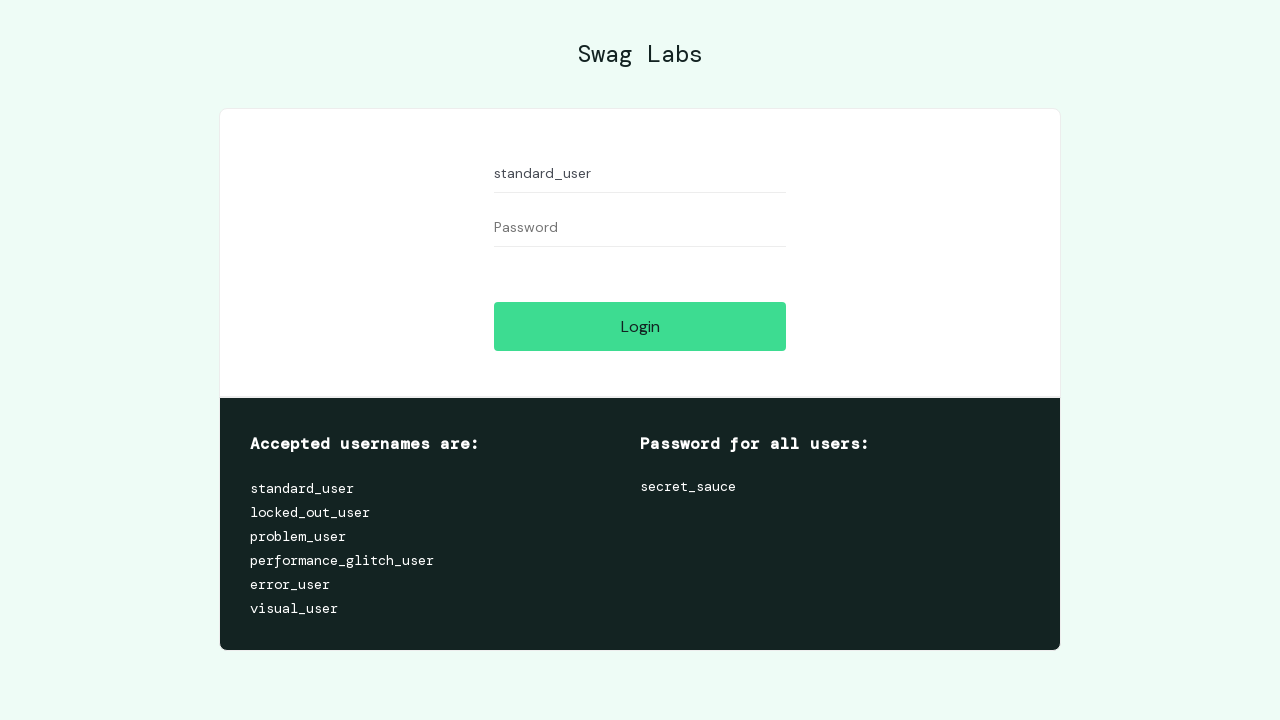

Left password field empty on #password
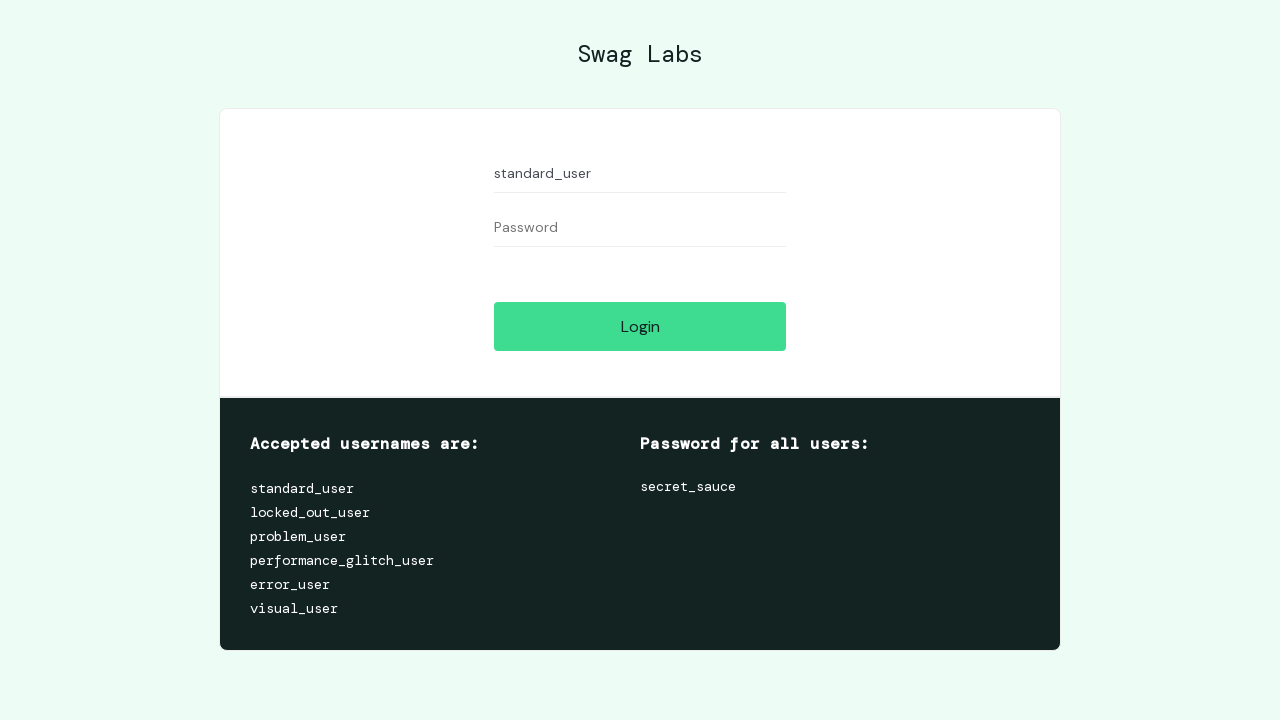

Clicked Login button at (640, 326) on input[value='Login']
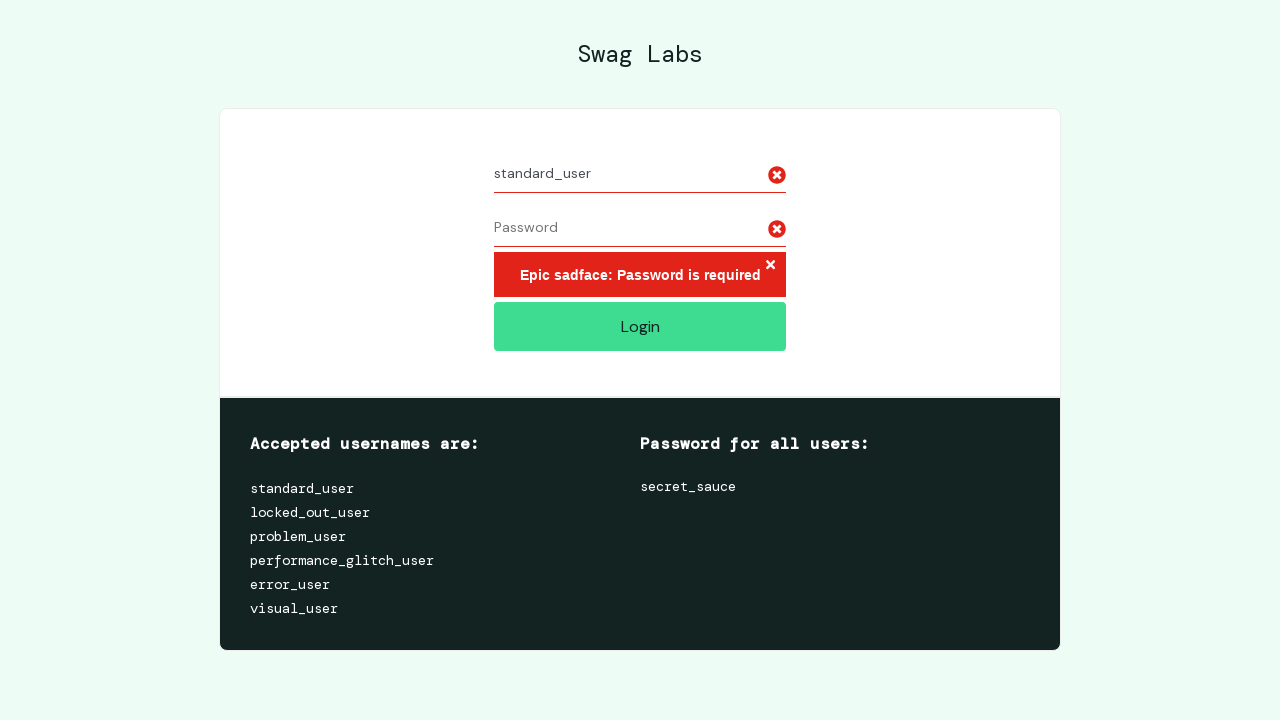

Password required error message appeared
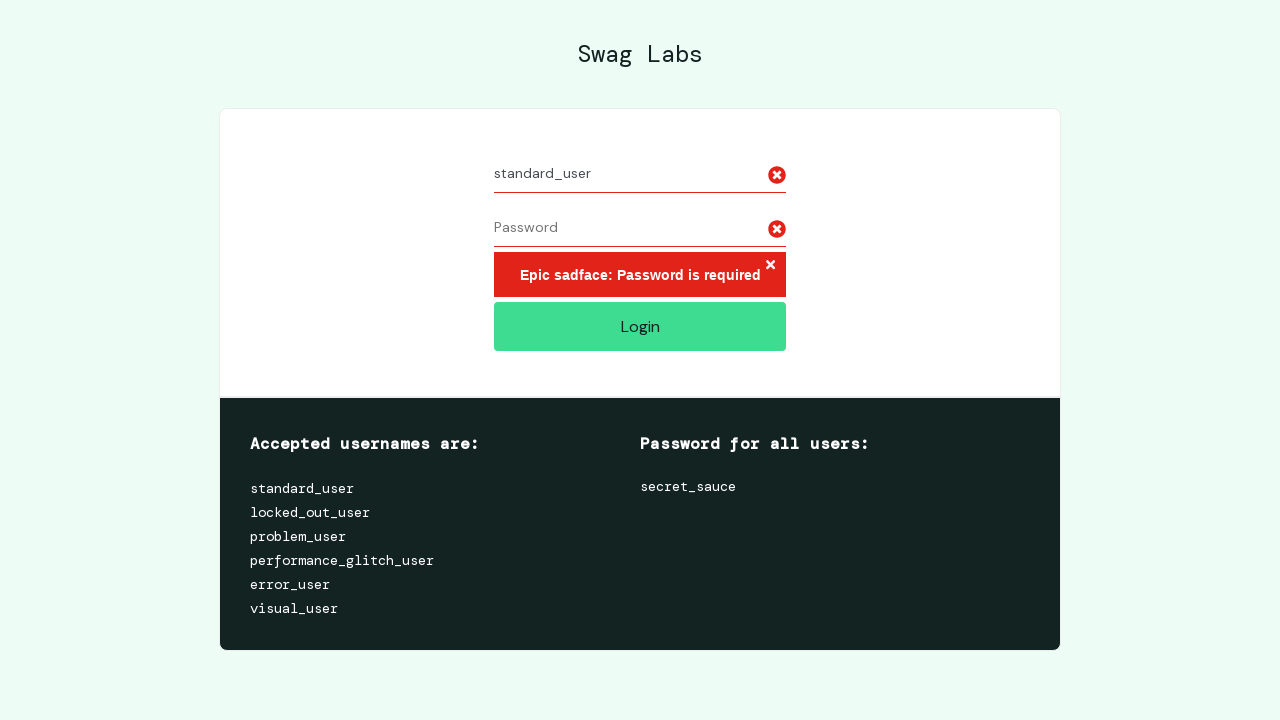

Verified error message is visible
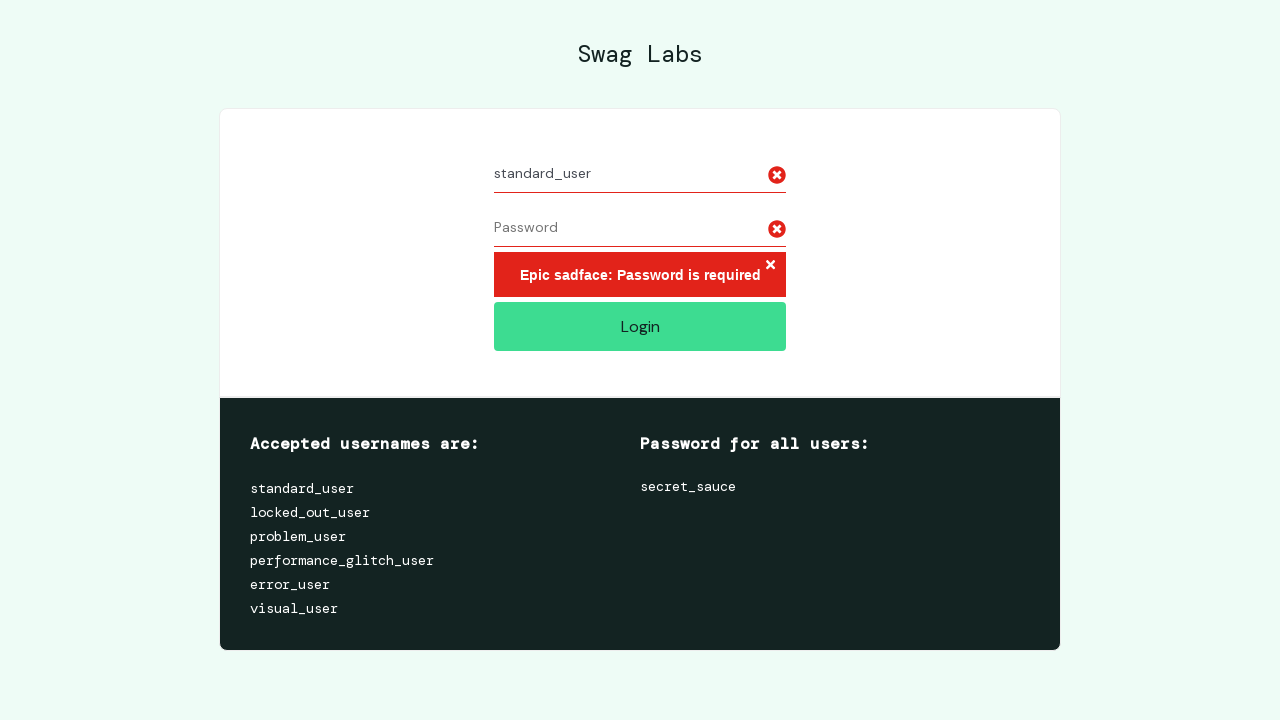

Verified error message contains 'Password is required' text
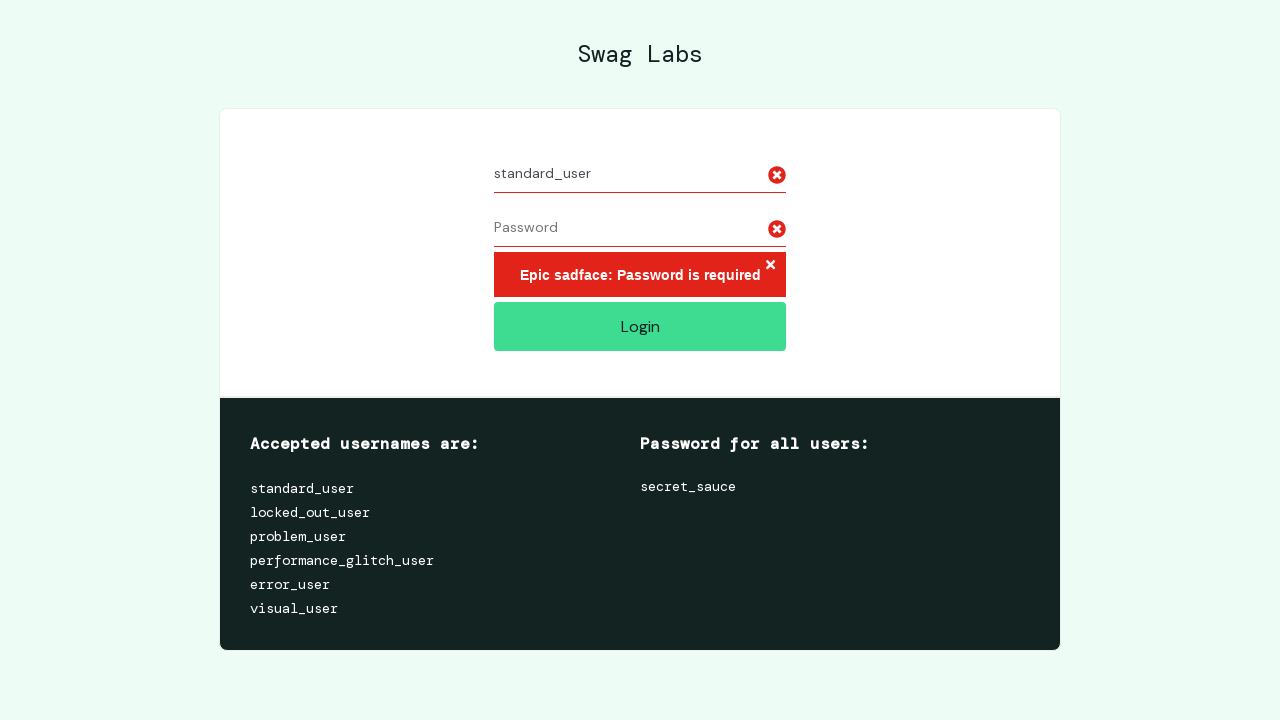

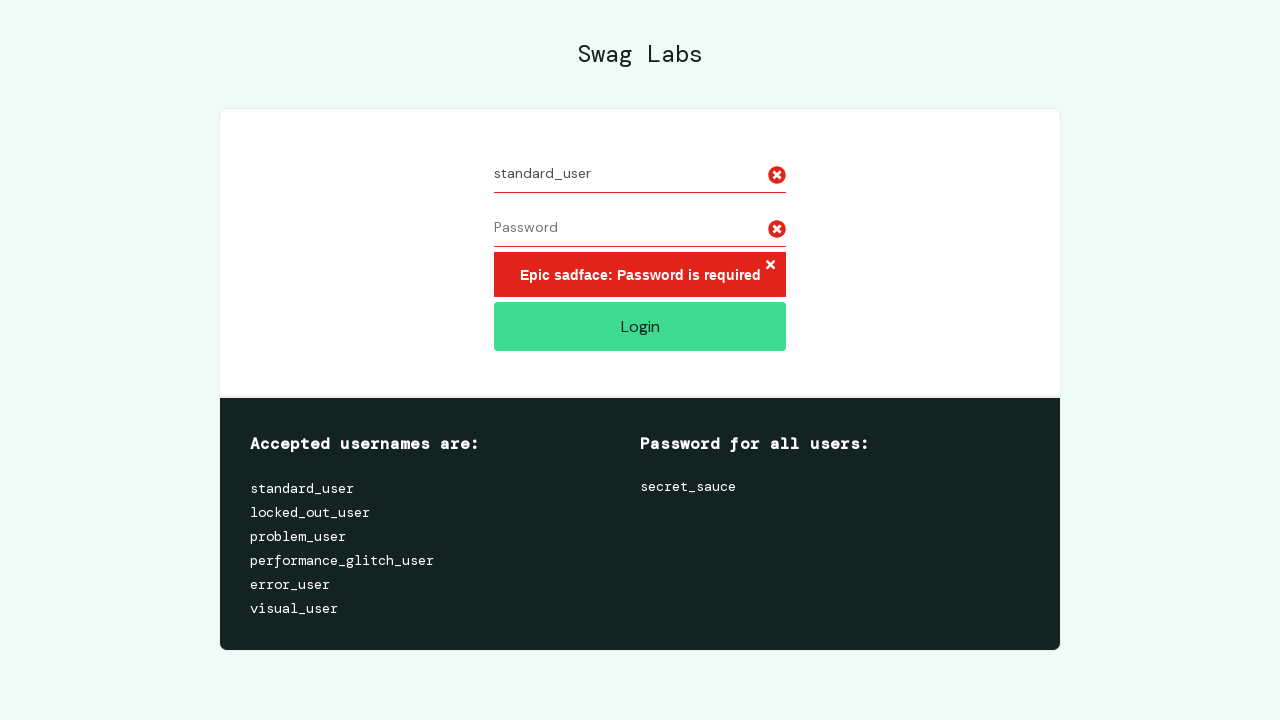